Verifies the canvas element has the expected dimensions (height=200, width=599) and border style

Starting URL: http://the-internet.herokuapp.com/challenging_dom

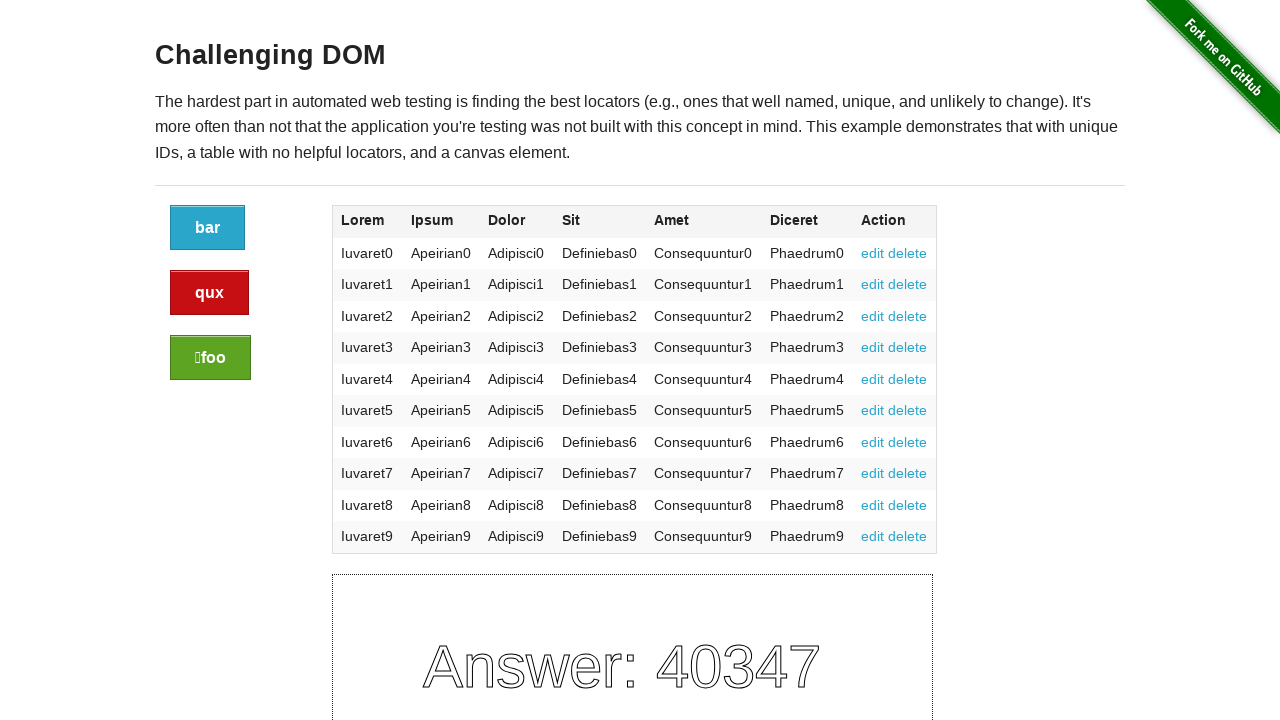

Navigated to the-internet.herokuapp.com/challenging_dom
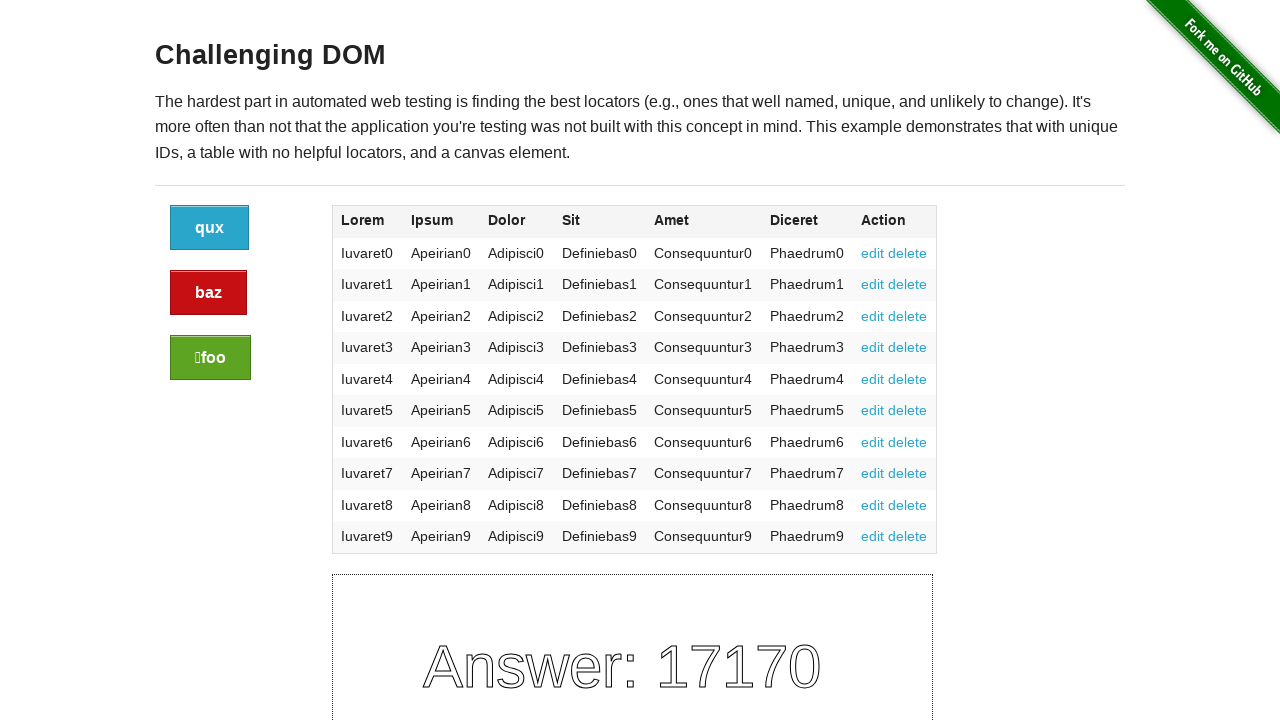

Canvas element loaded and is visible
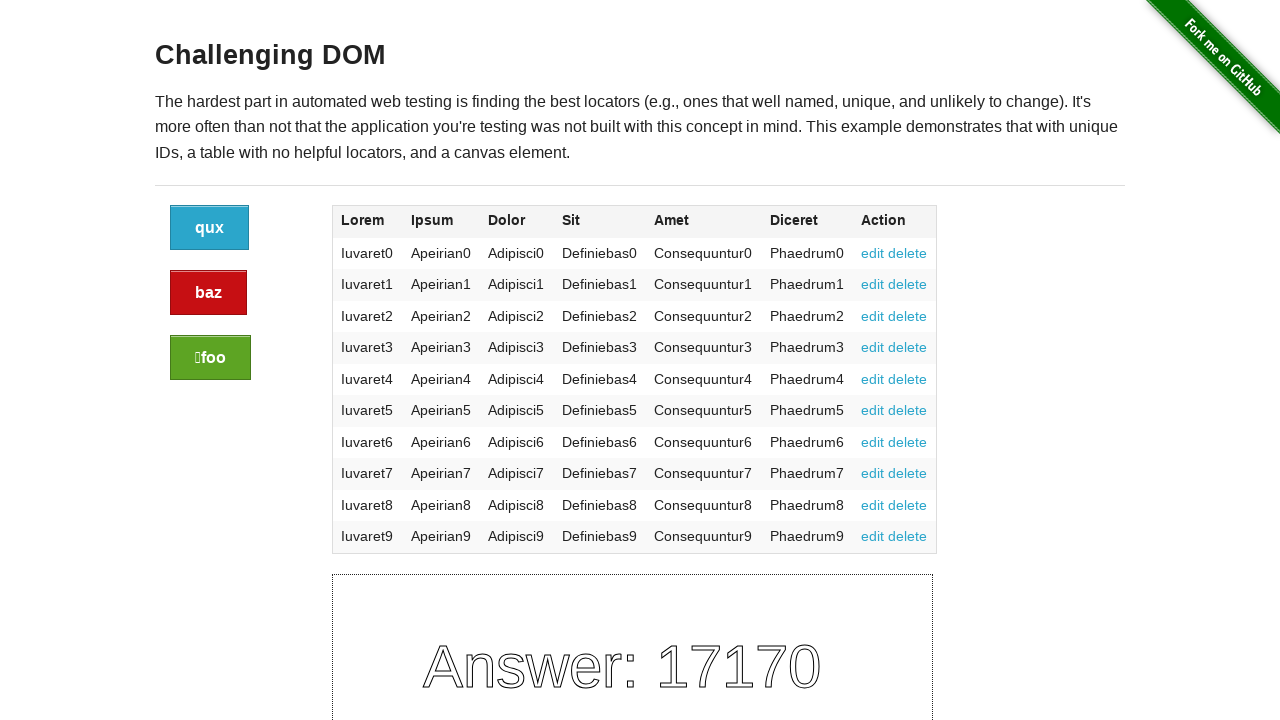

Retrieved canvas height attribute
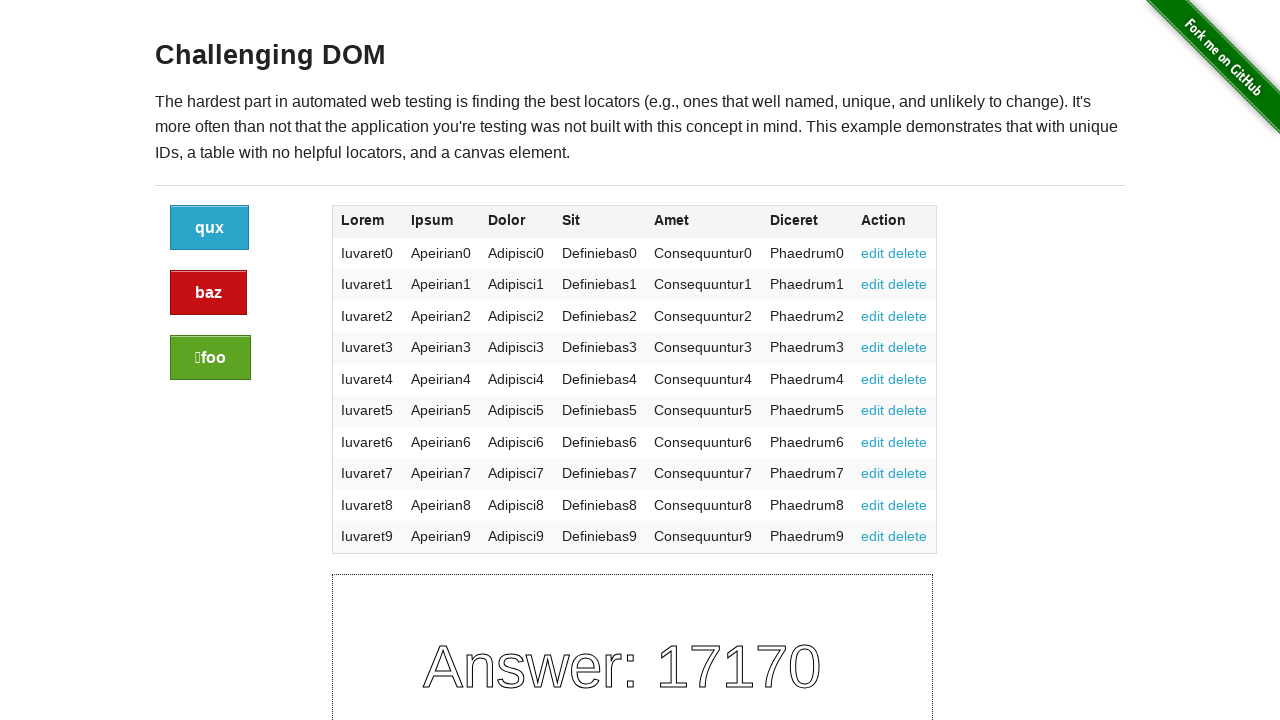

Verified canvas height is 200
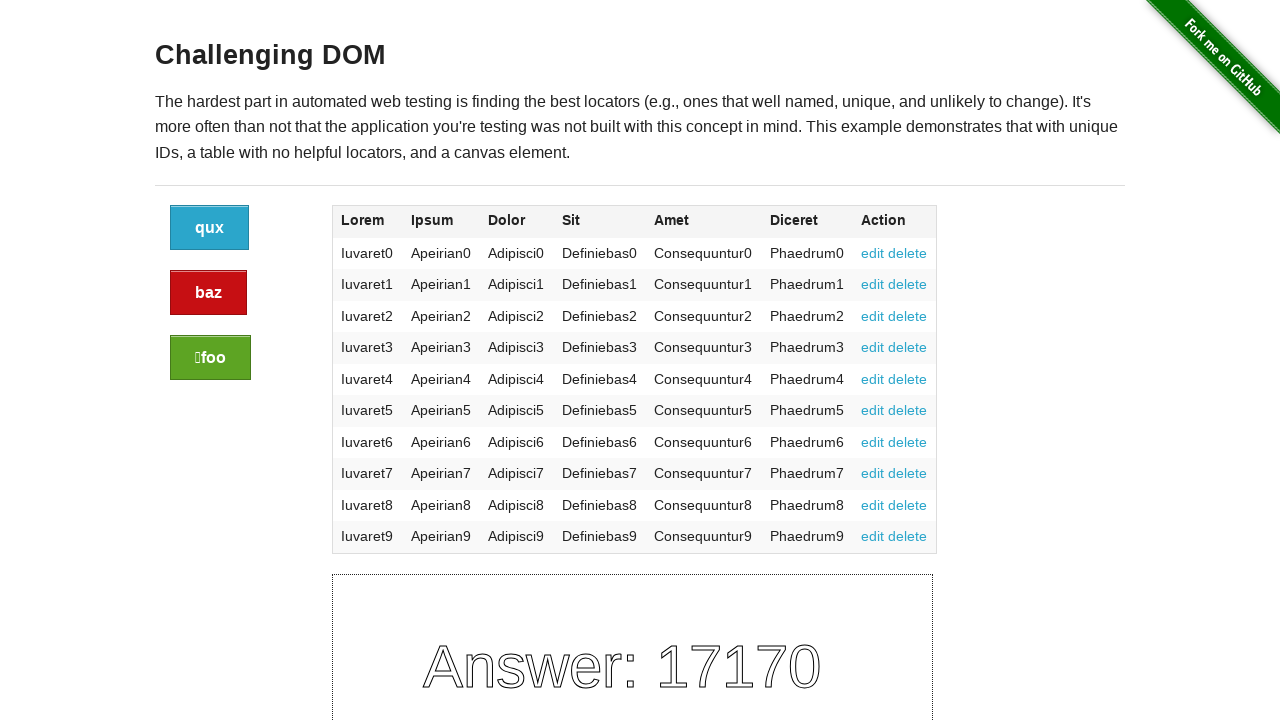

Retrieved canvas width attribute
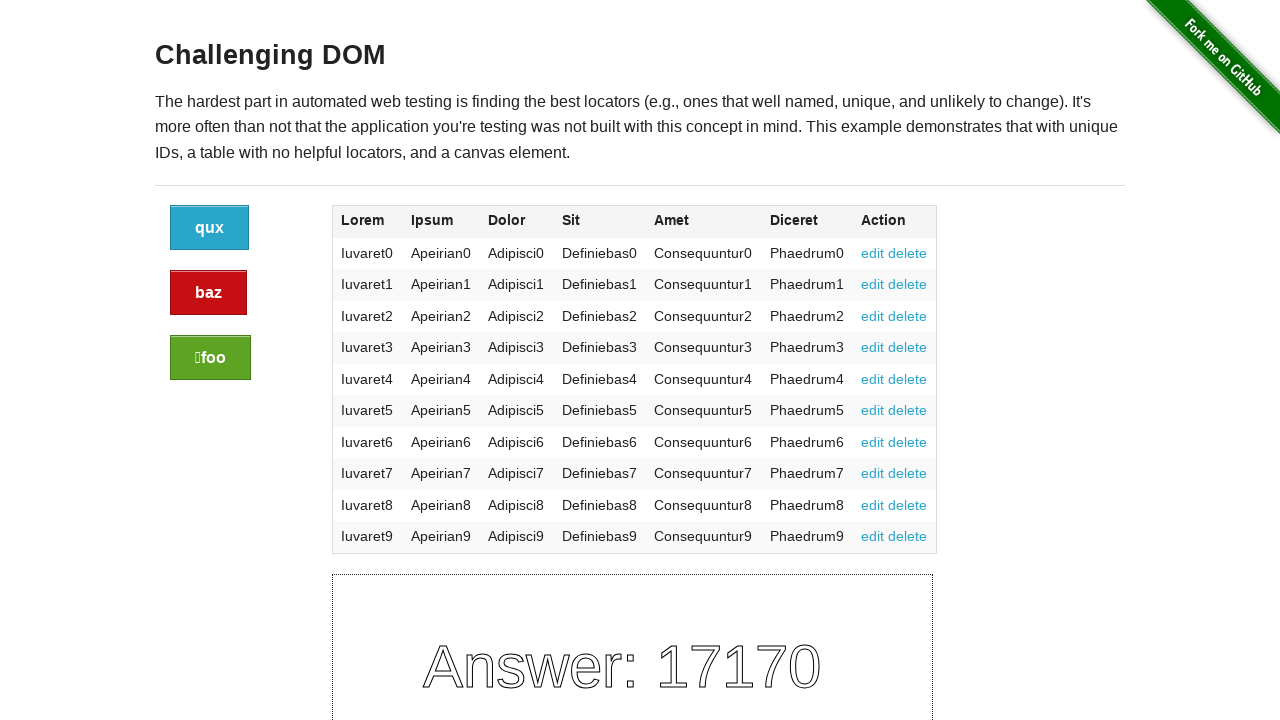

Verified canvas width is 599
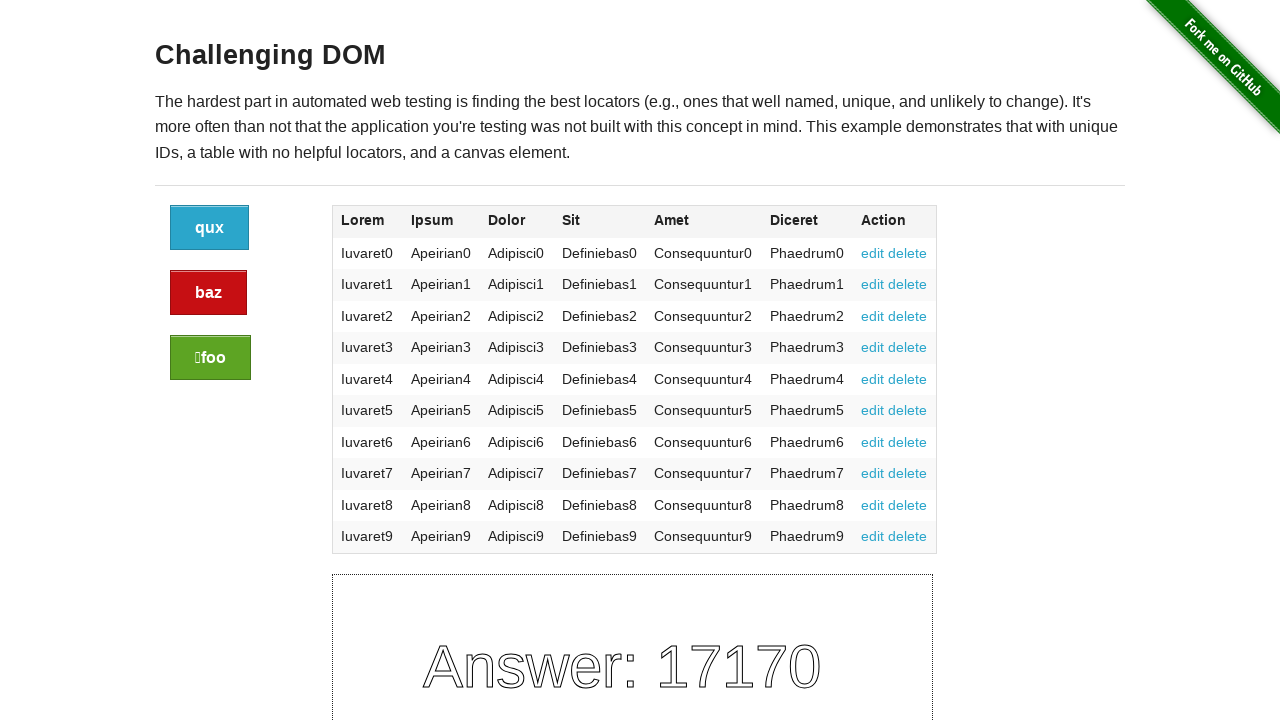

Retrieved canvas style attribute
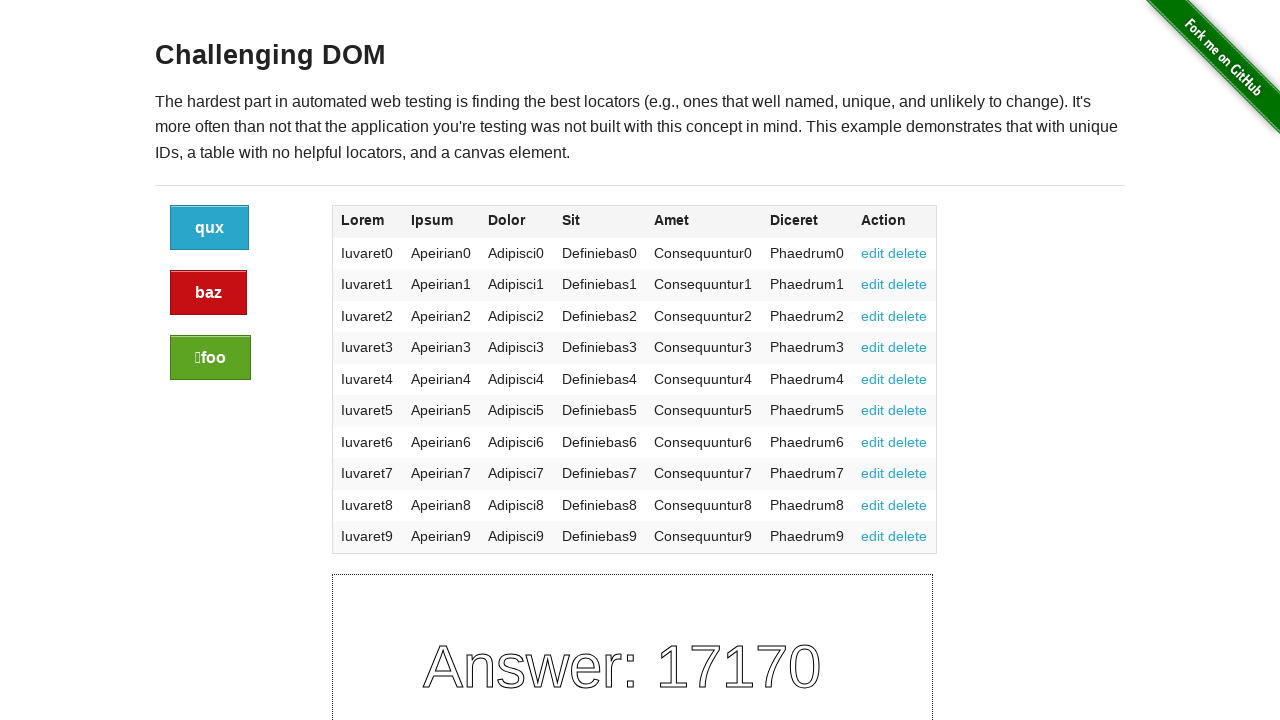

Verified 'border' is present in canvas style
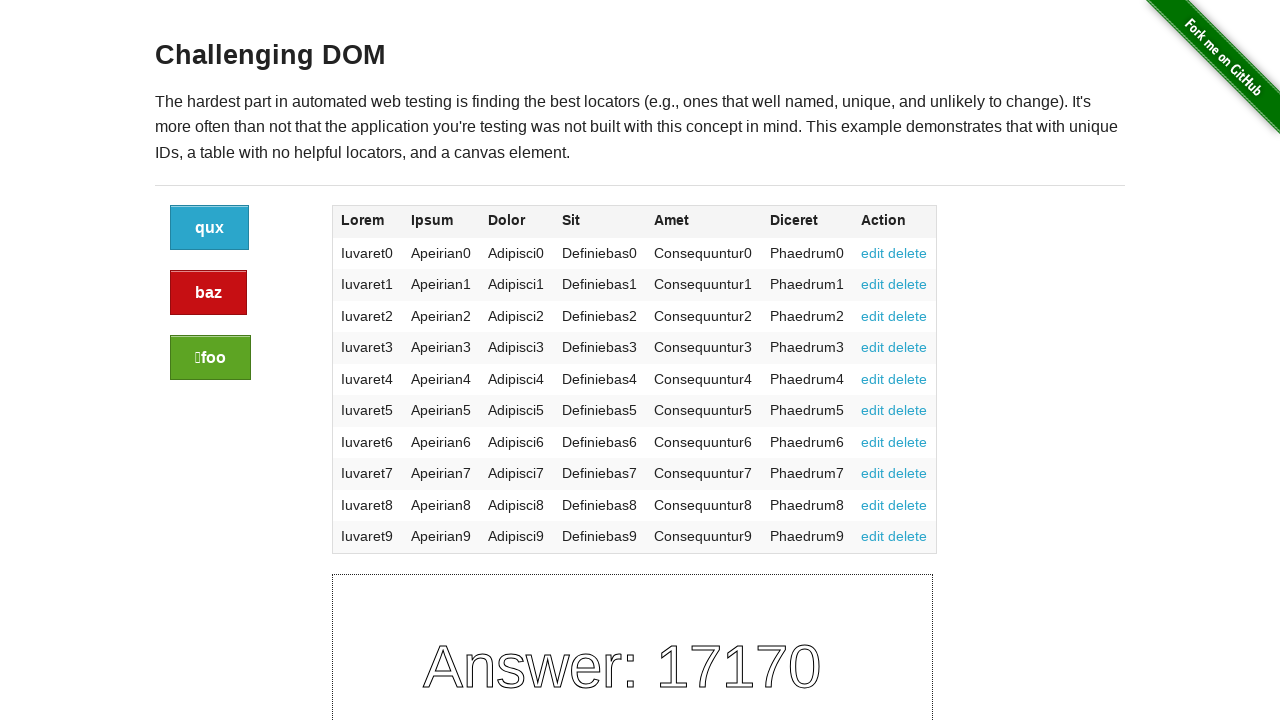

Verified '1px dotted' border style is present in canvas
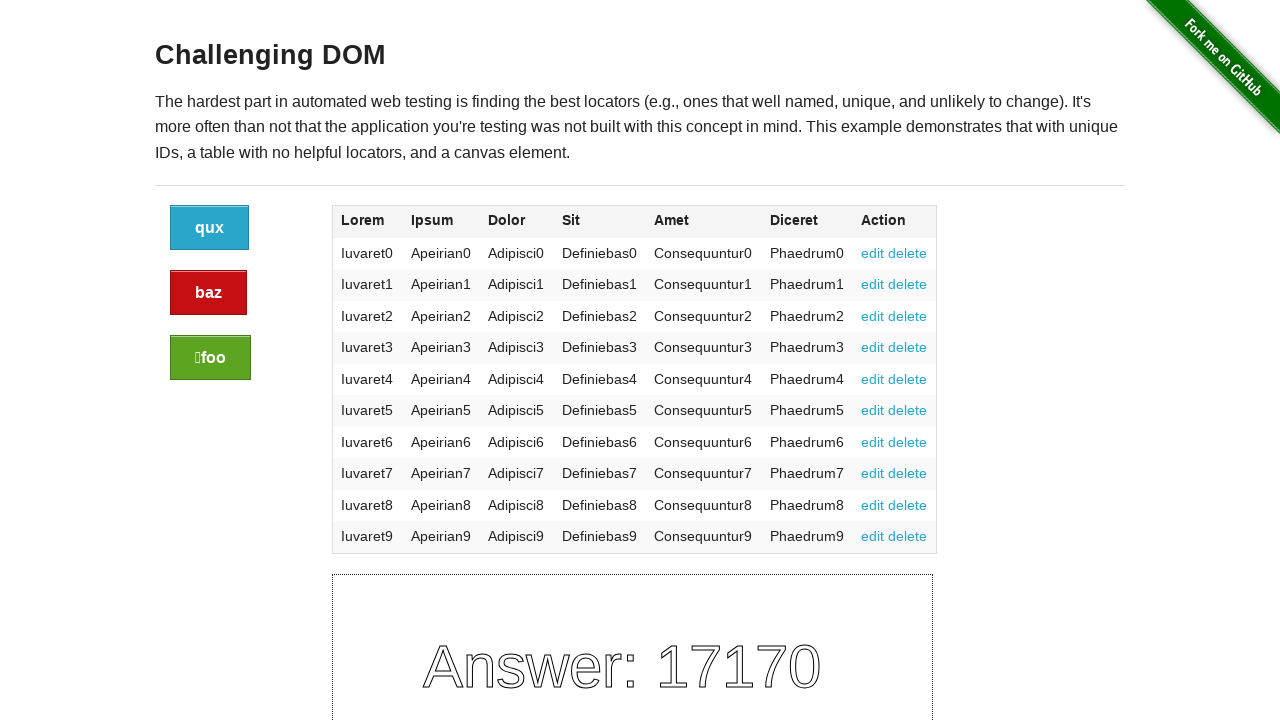

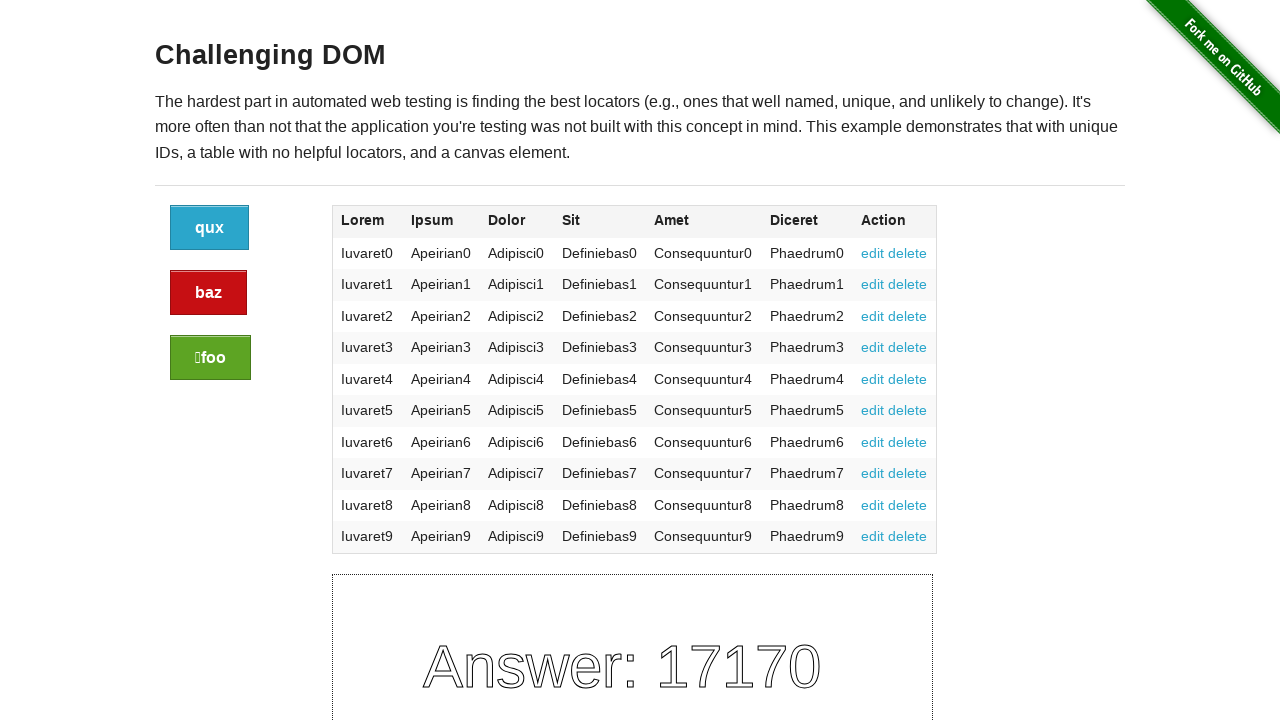